Tests dropdown menu functionality by clicking on a dropdown button to open the menu, then selecting the autocomplete option from the dropdown.

Starting URL: https://formy-project.herokuapp.com/dropdown

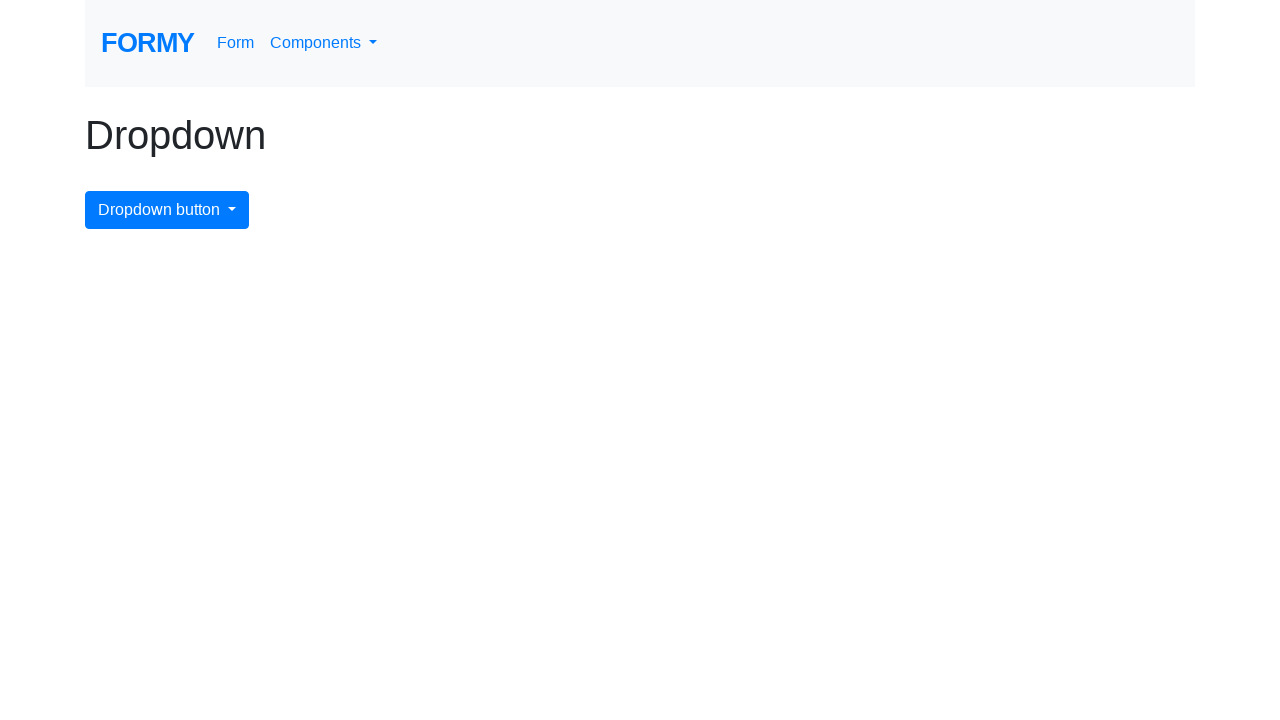

Clicked dropdown button to open menu at (167, 210) on .btn.btn-primary.dropdown-toggle
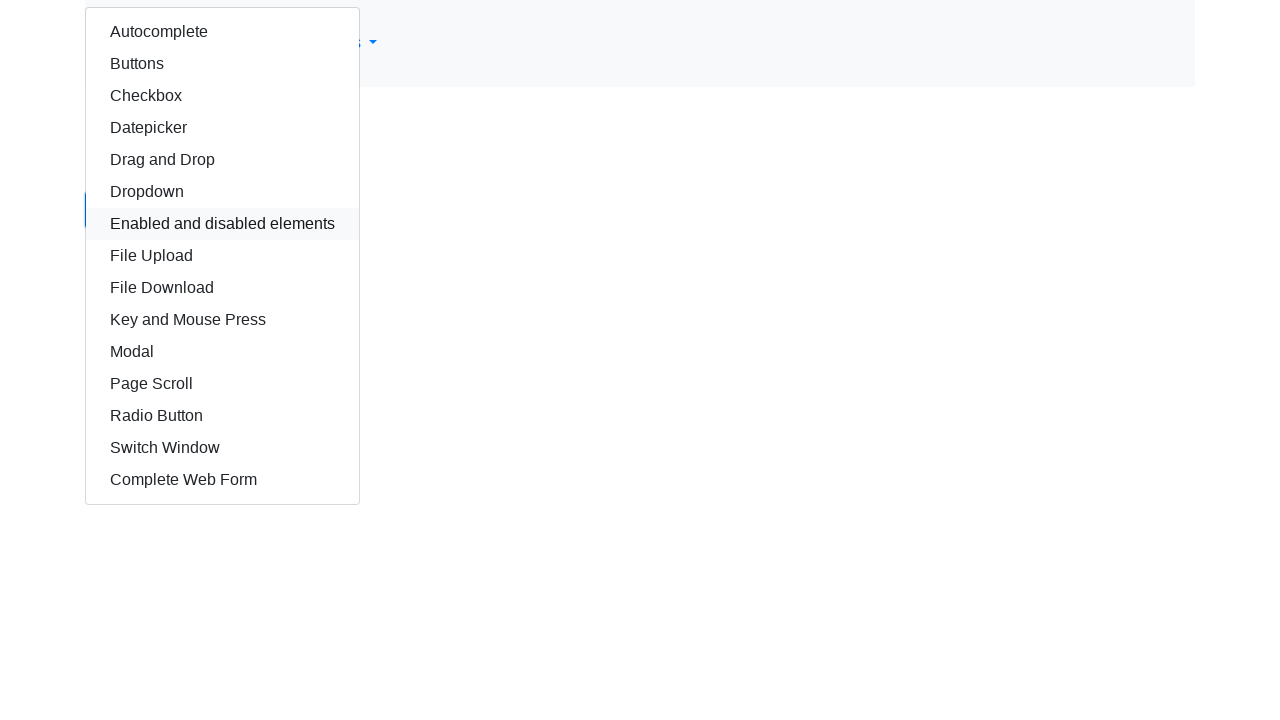

Selected autocomplete option from dropdown menu at (222, 32) on #autocomplete
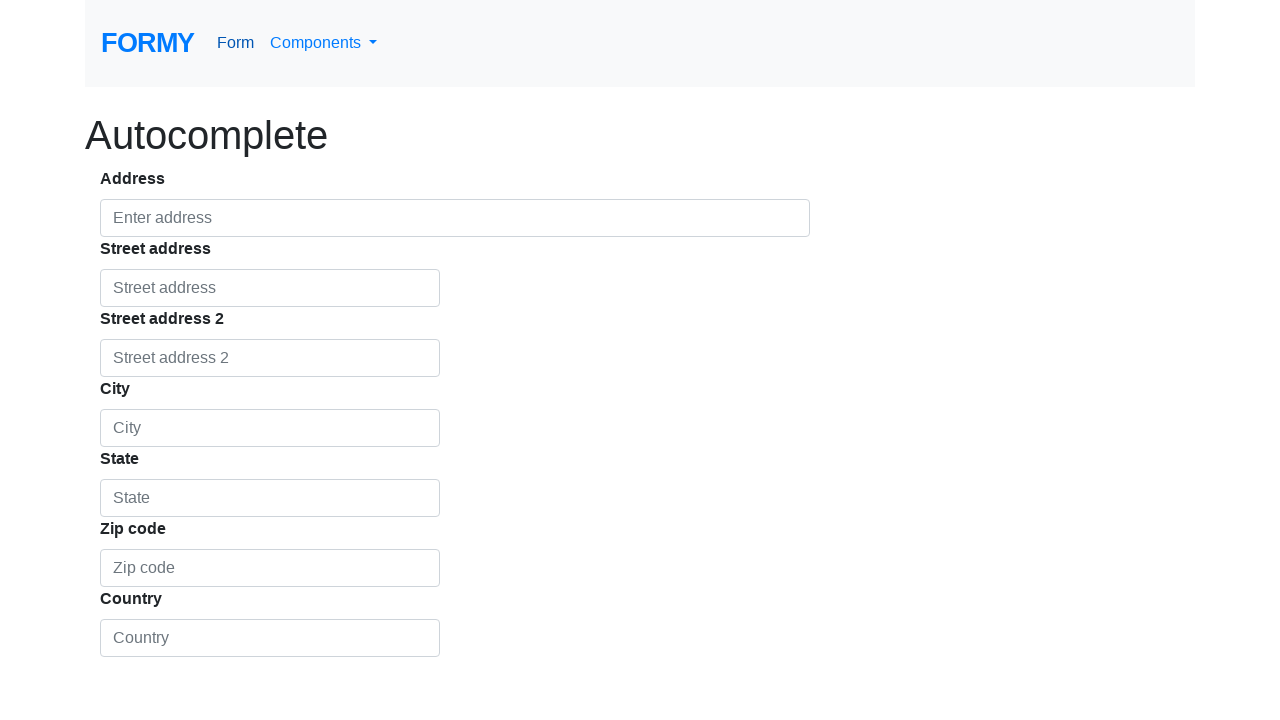

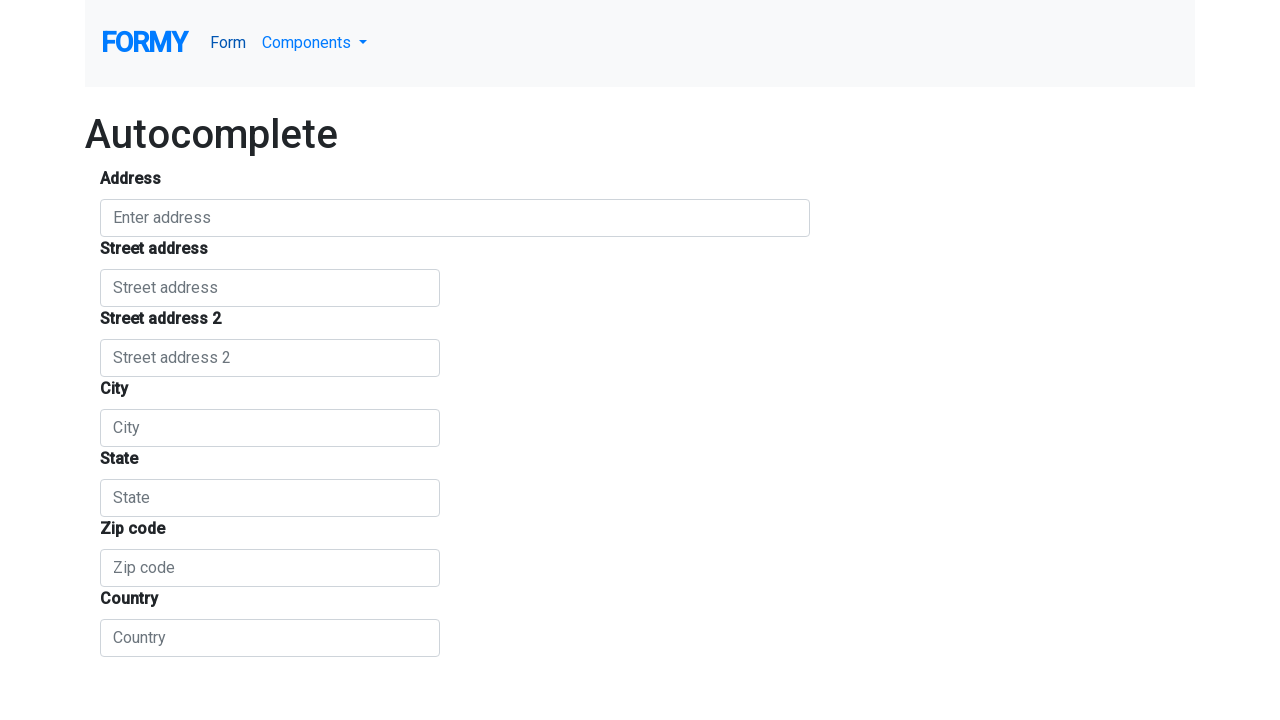